Tests progress bar functionality by clicking the Start button, monitoring progress until it reaches 75%, then clicking Stop to halt the progress bar.

Starting URL: http://uitestingplayground.com/progressbar

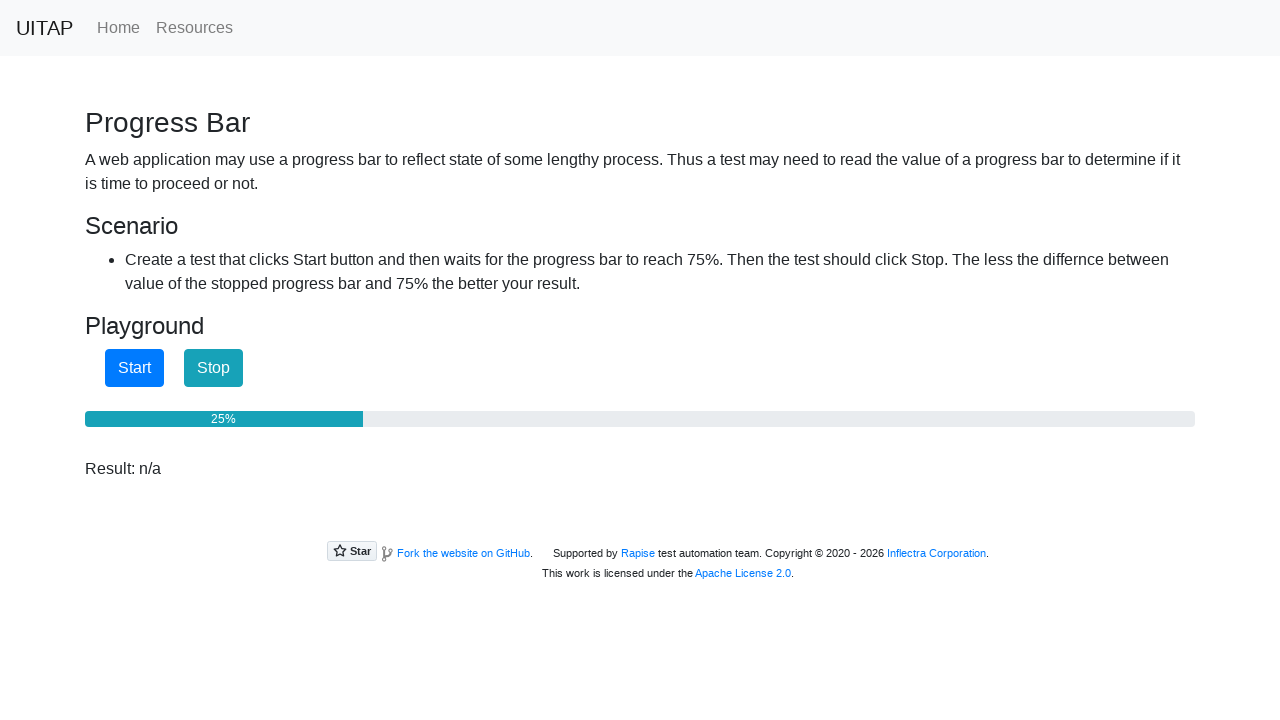

Progress Bar page title verified
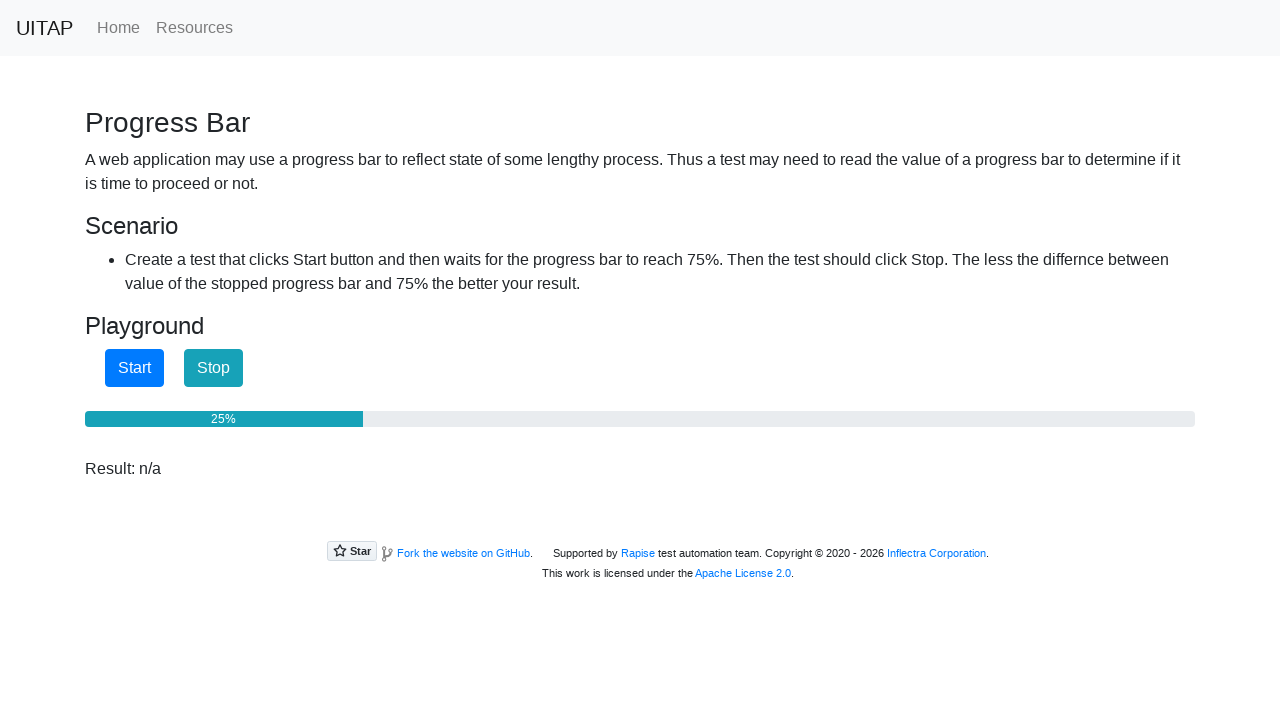

Clicked Start button to begin progress bar at (134, 368) on #startButton
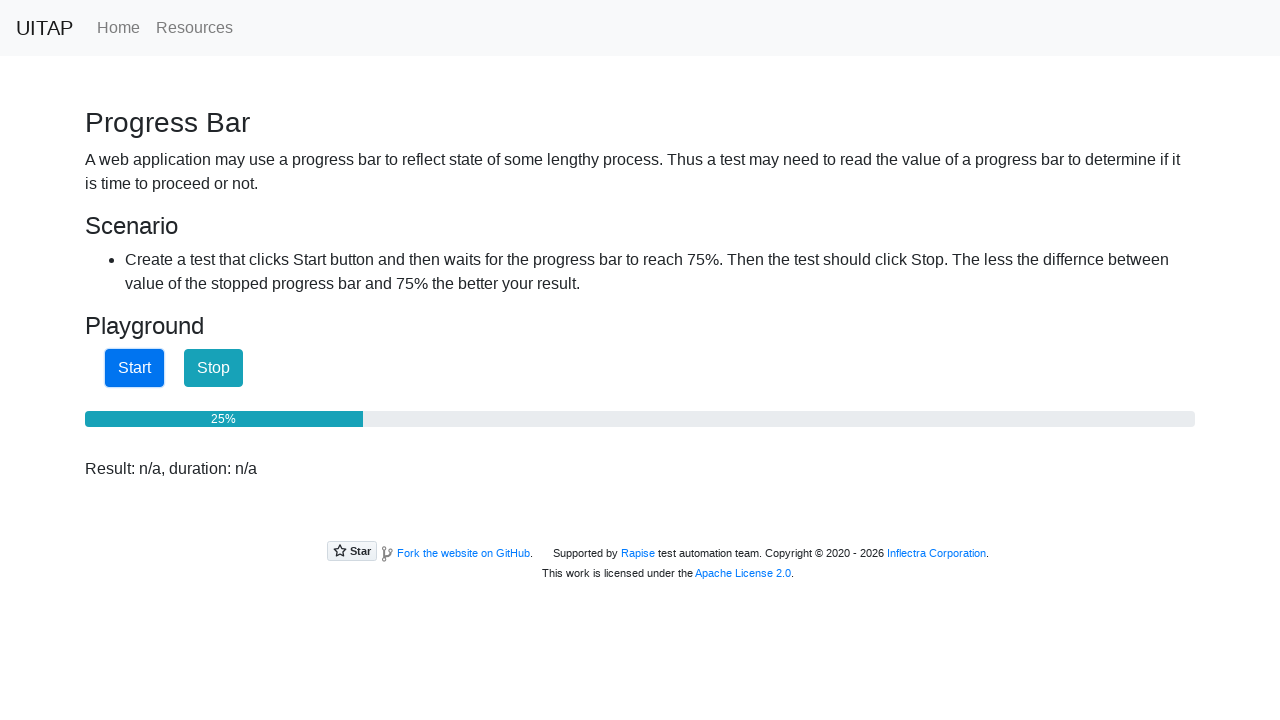

Clicked Stop button to halt progress bar at (214, 368) on #stopButton
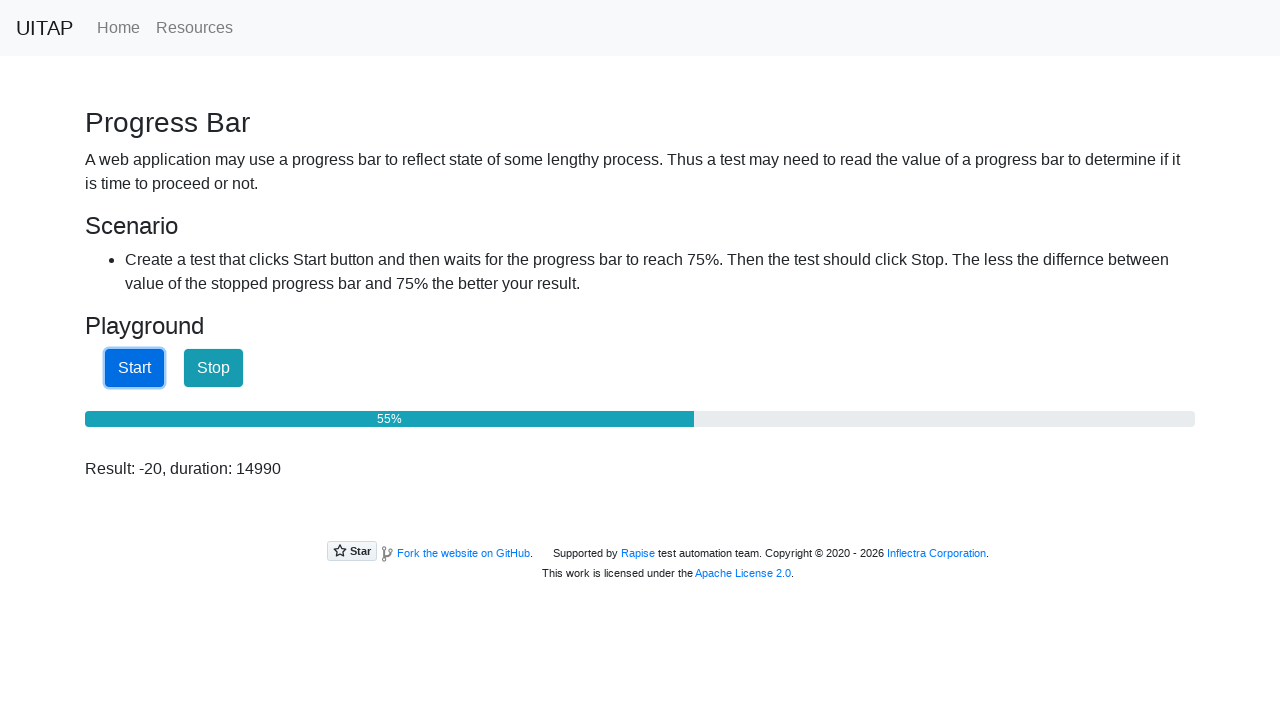

Waited for UI to update after stopping progress bar
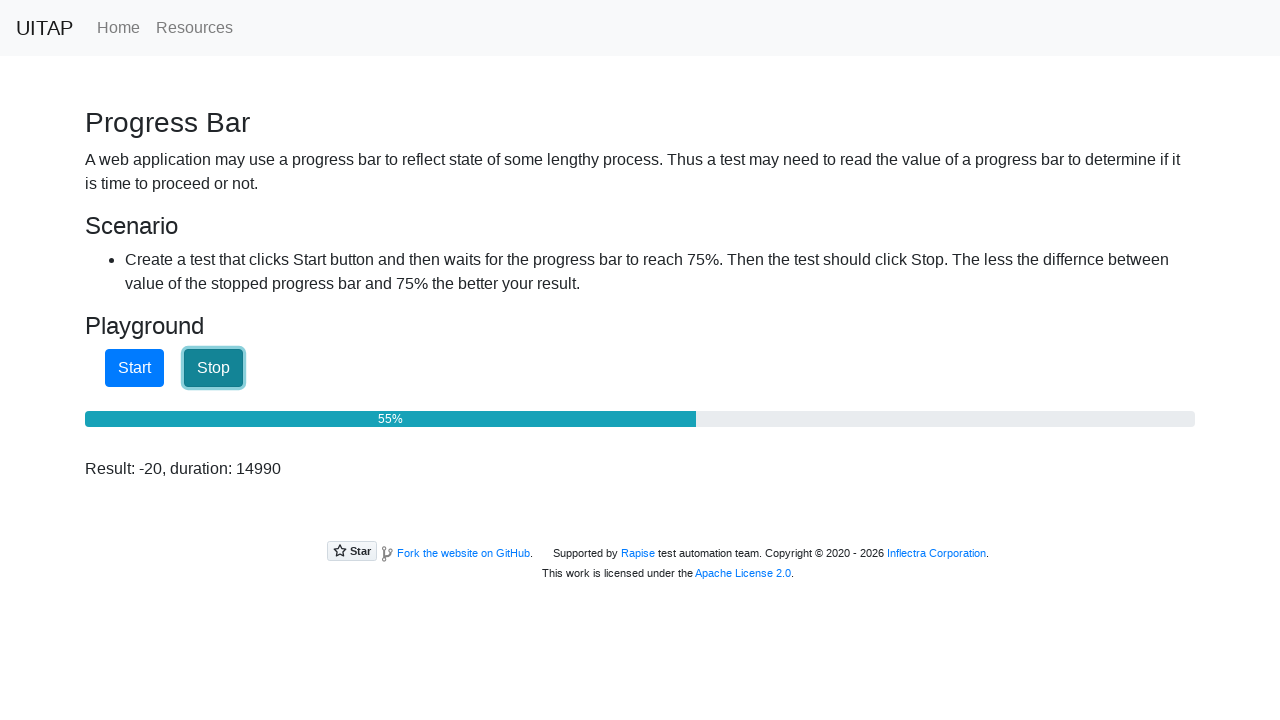

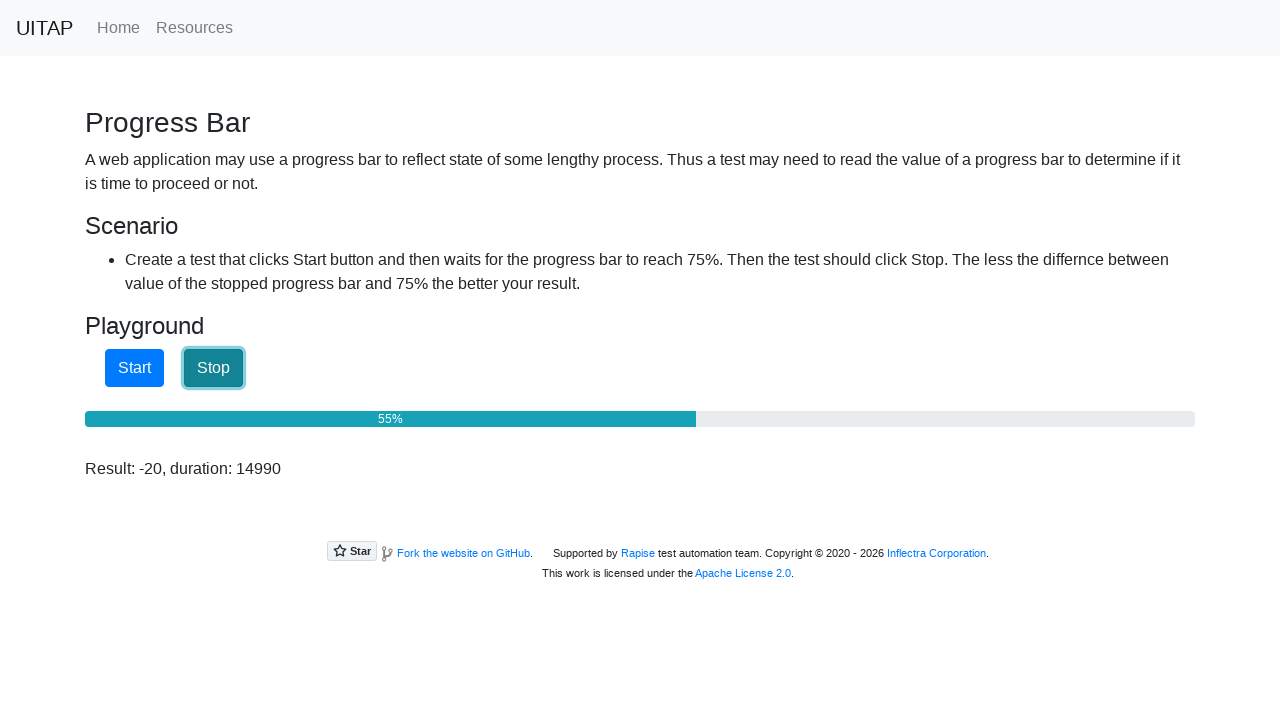